Tests JavaScript prompt dialog by dismissing it without entering text

Starting URL: https://the-internet.herokuapp.com/javascript_alerts

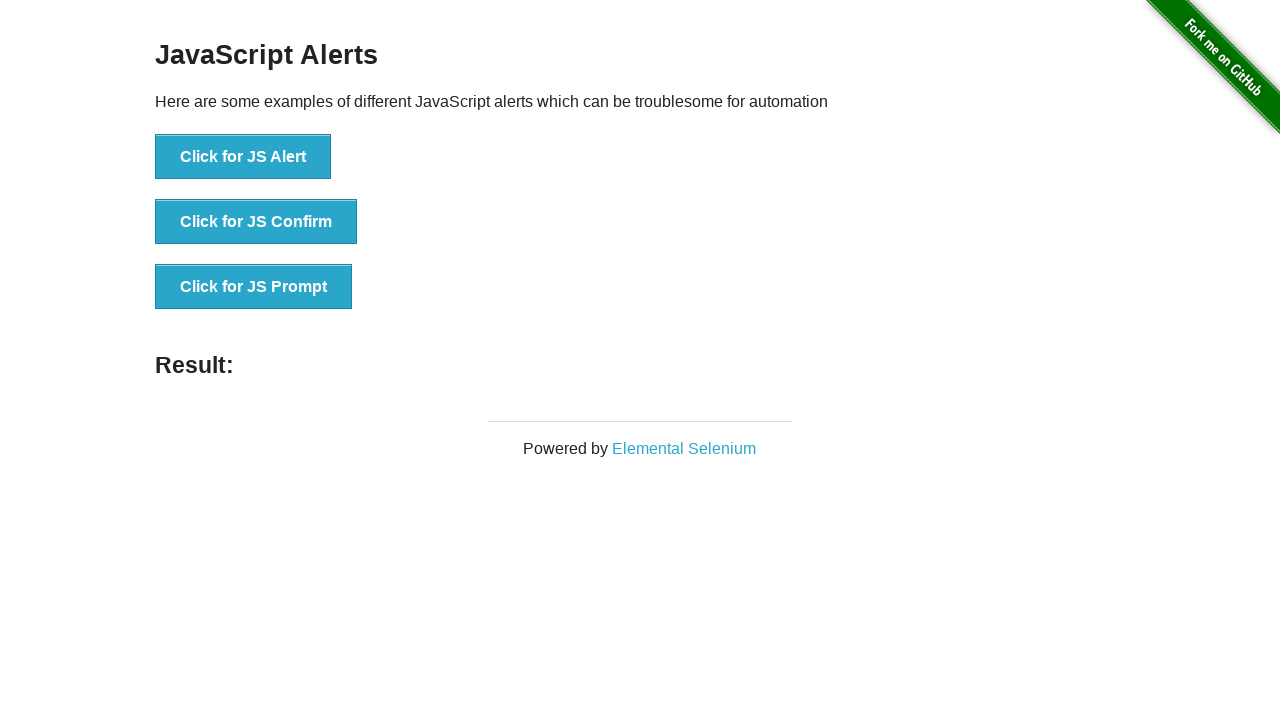

Set up dialog handler to dismiss prompt without entering text
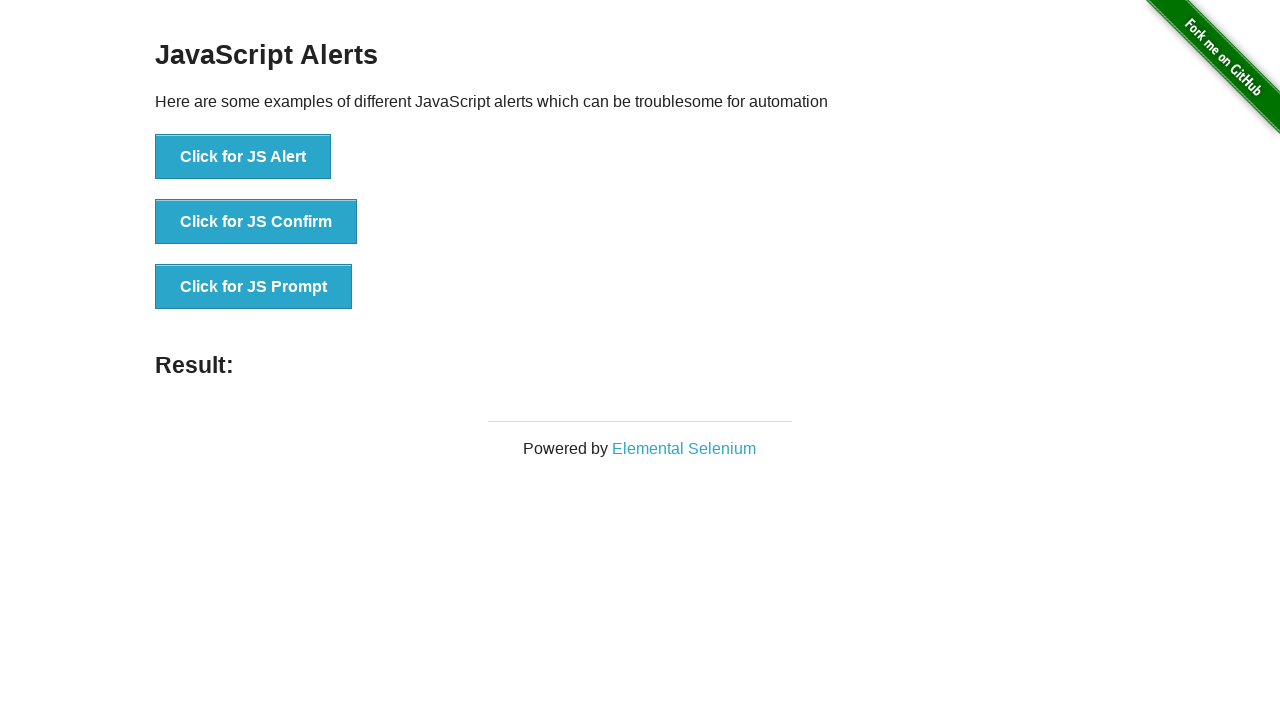

Clicked the JavaScript Prompt button at (254, 287) on button[onclick='jsPrompt()']
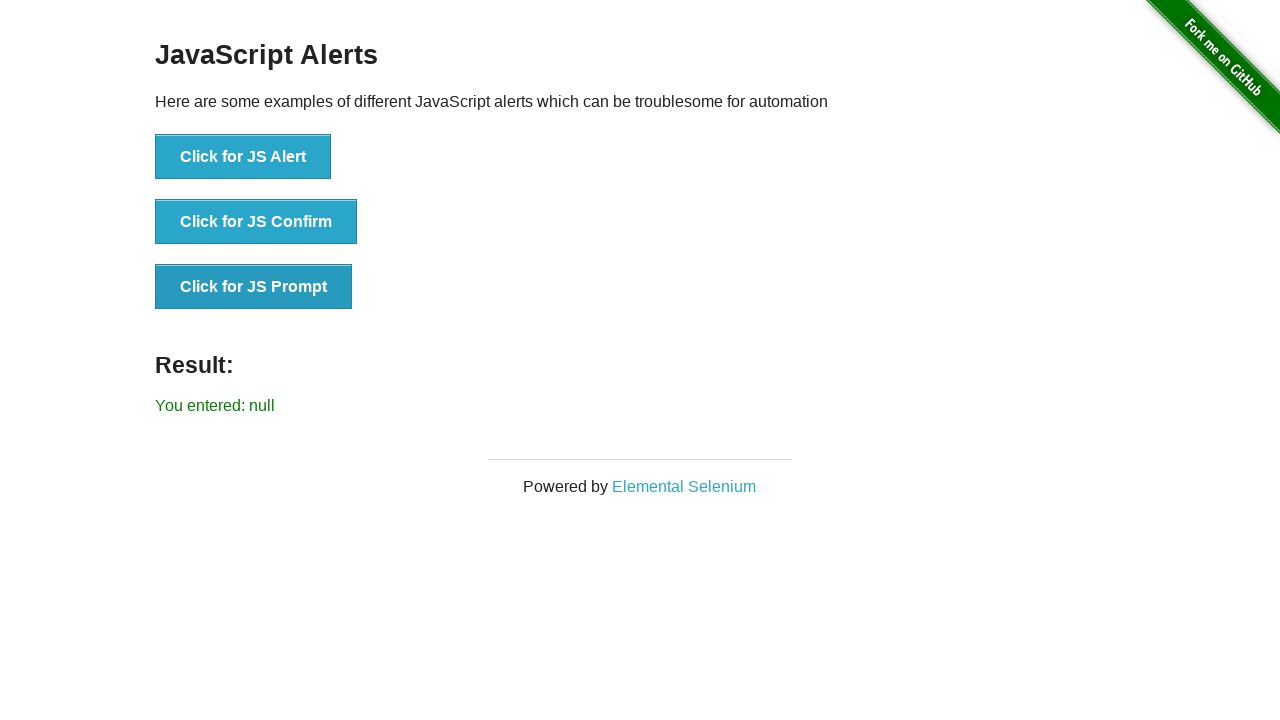

Verified that prompt was dismissed and result shows 'You entered: null'
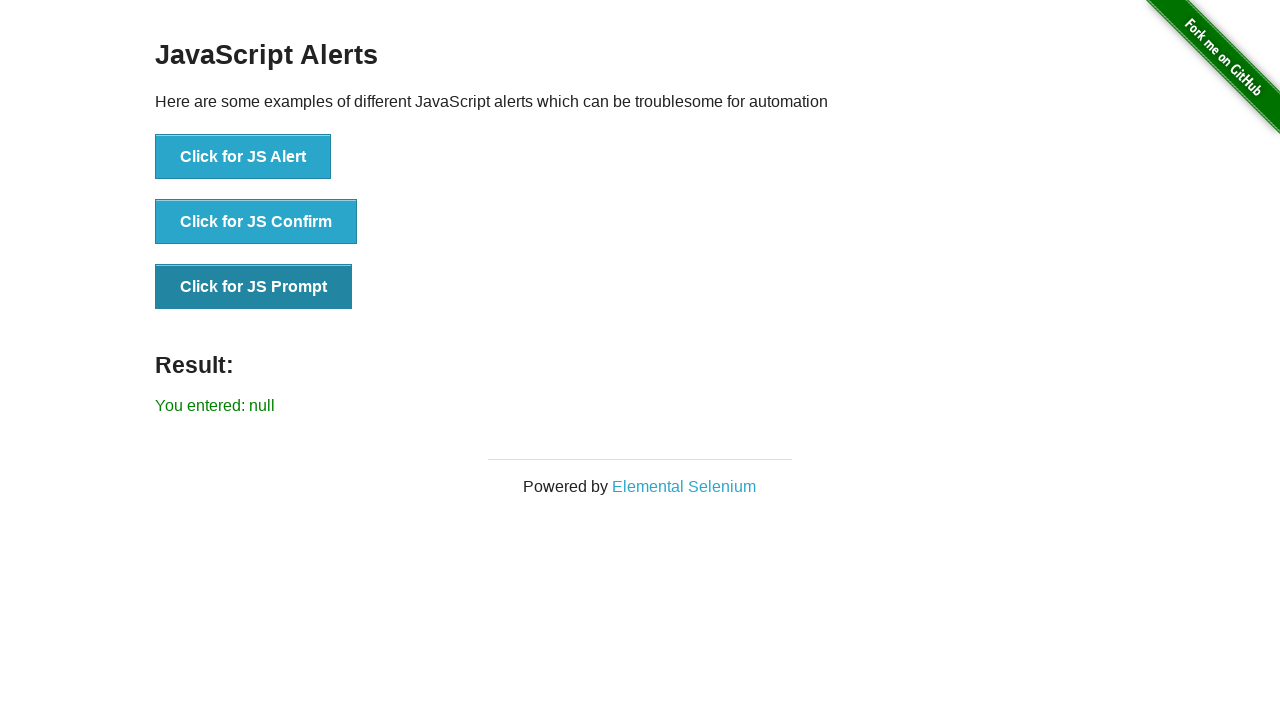

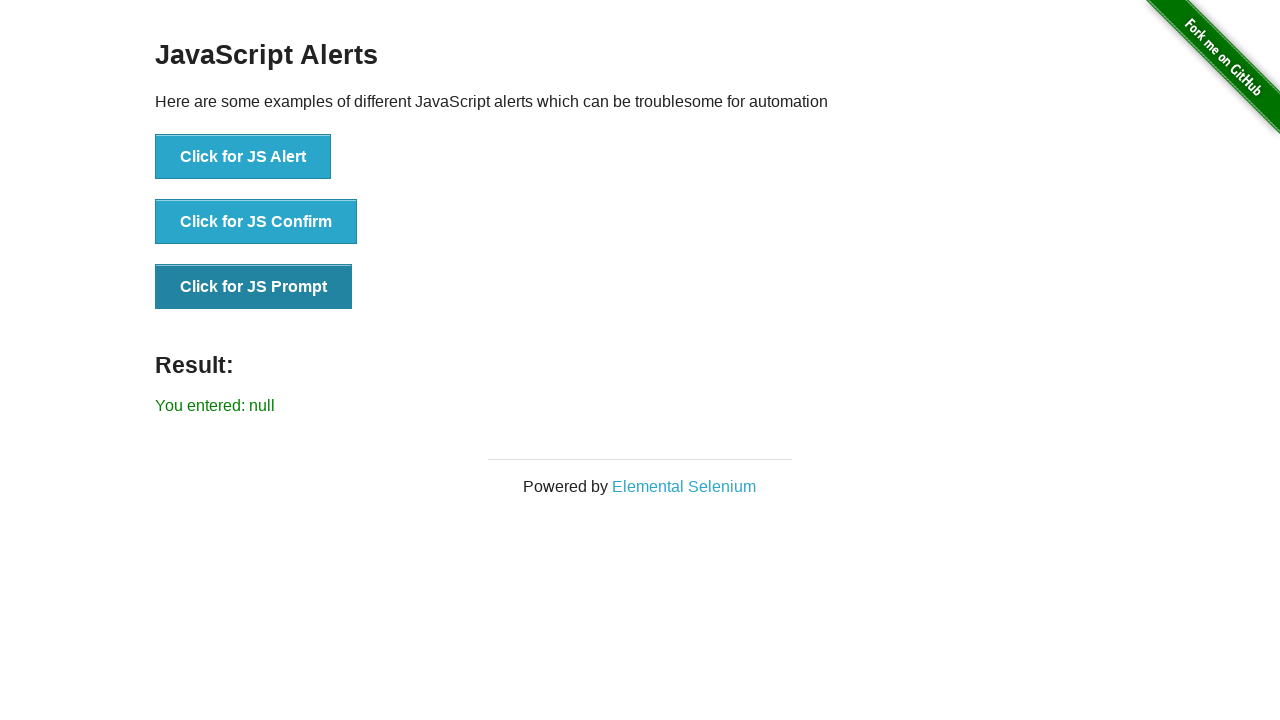